Tests AJAX functionality by clicking a button that triggers an AJAX request and verifying the success message appears

Starting URL: http://uitestingplayground.com/ajax

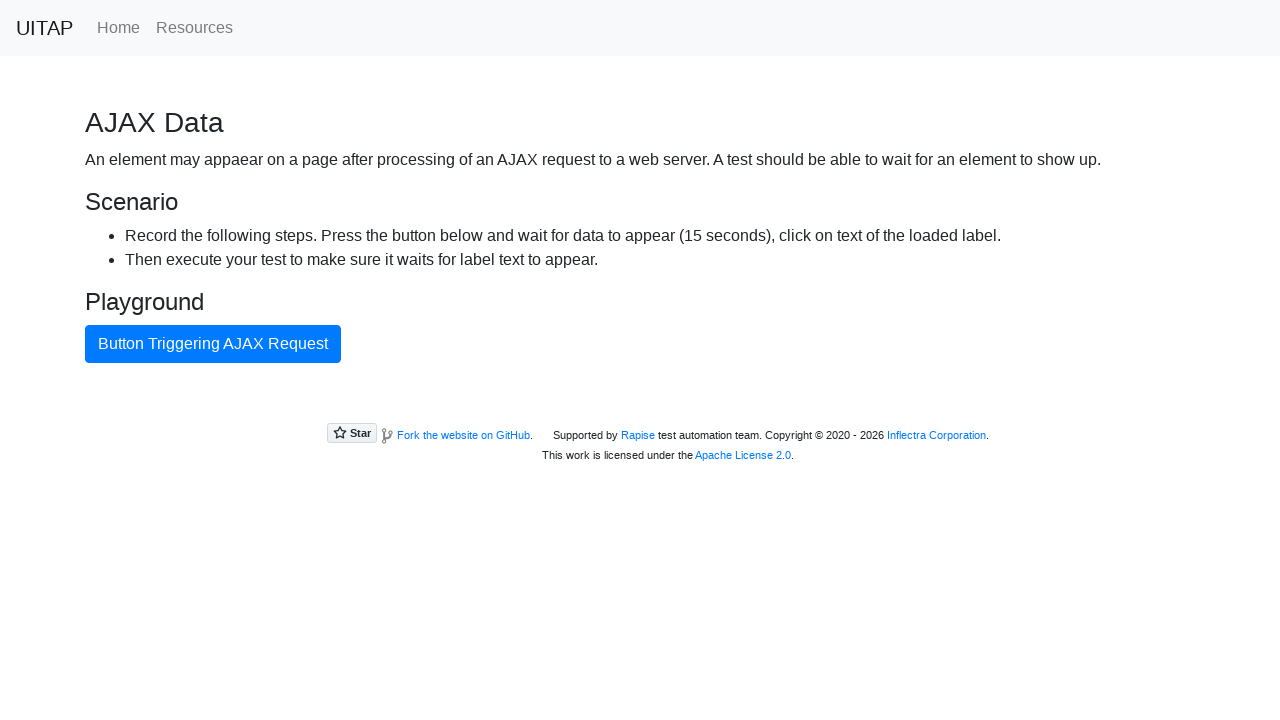

Clicked AJAX button to trigger request at (213, 344) on #ajaxButton
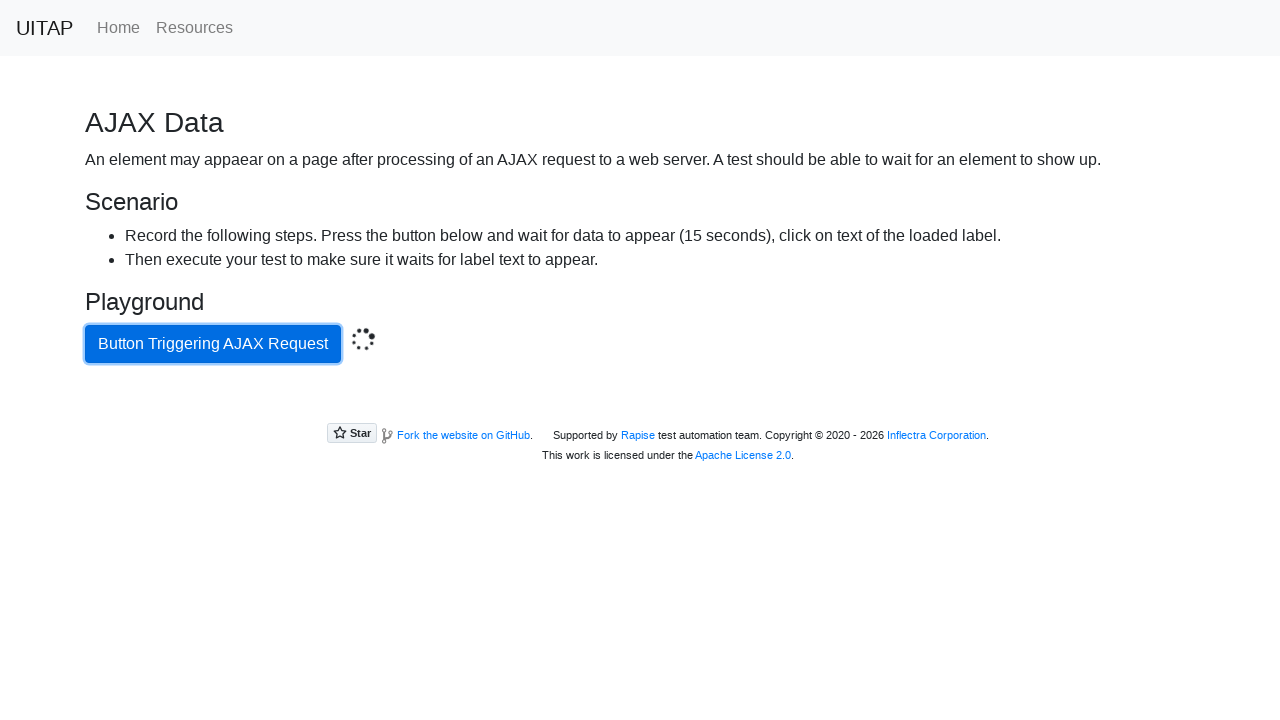

Success message appeared after AJAX request completed
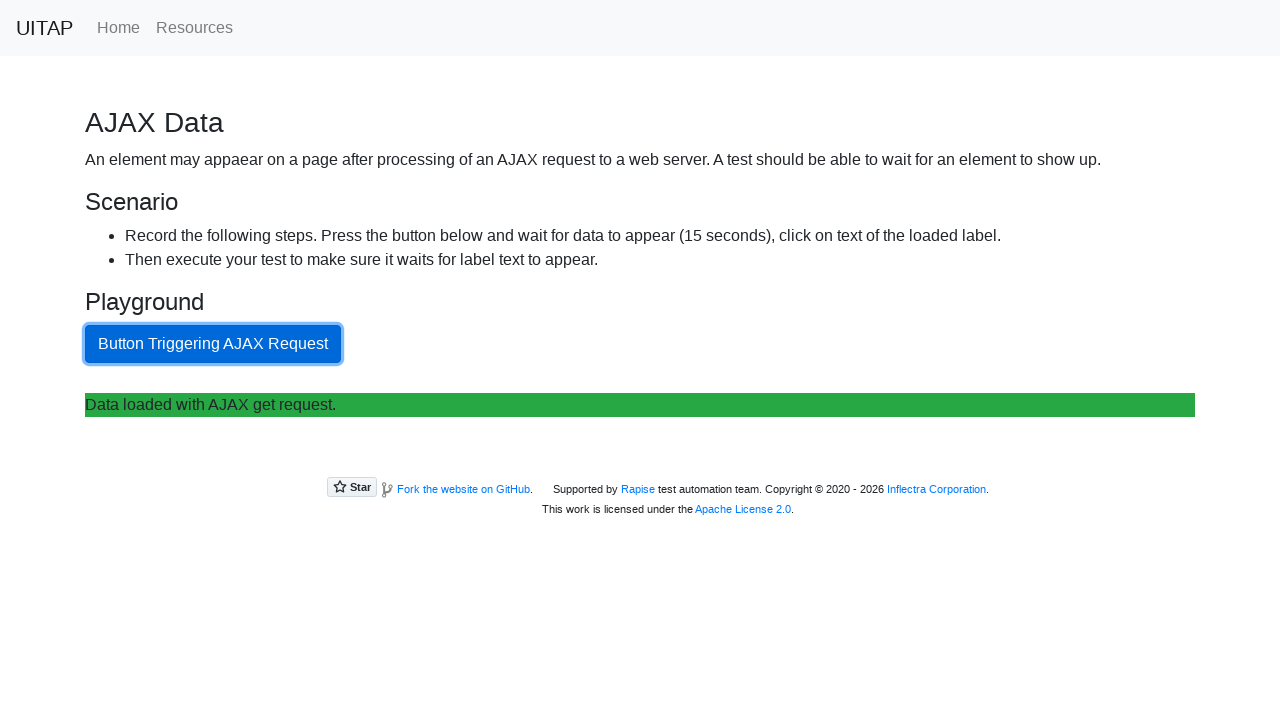

Located success message element
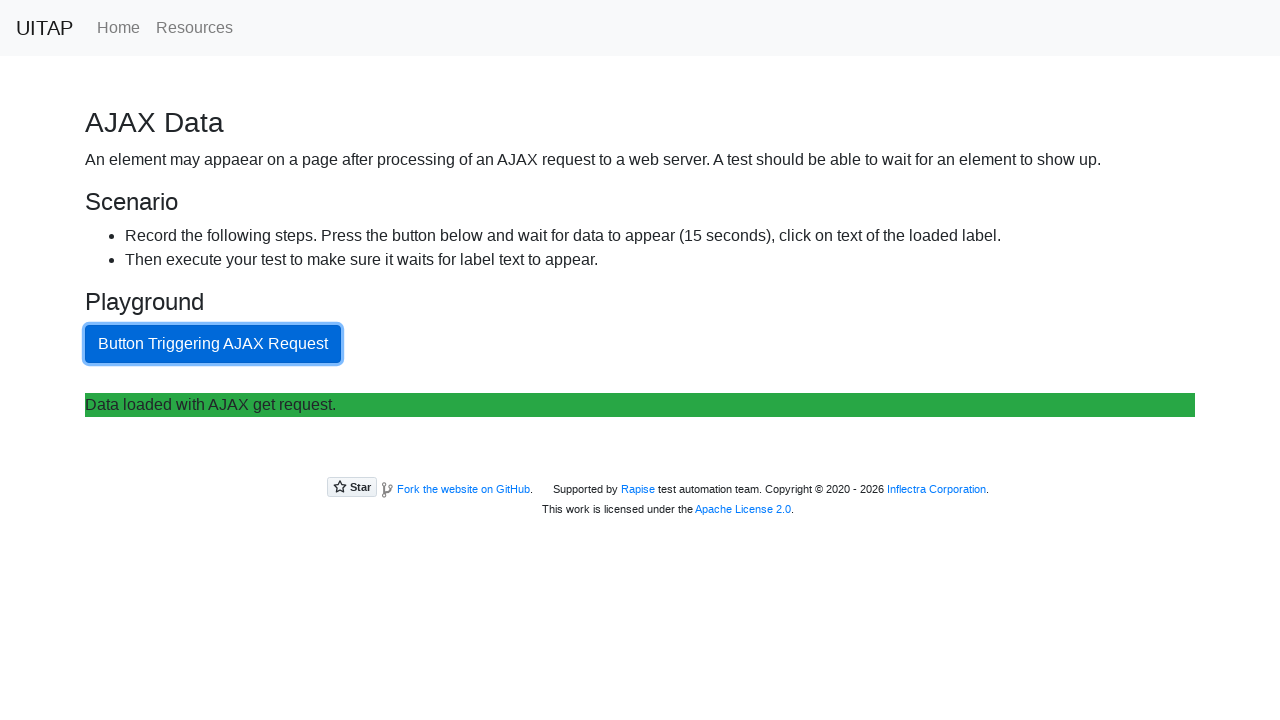

Verified success message text: 'Data loaded with AJAX get request.'
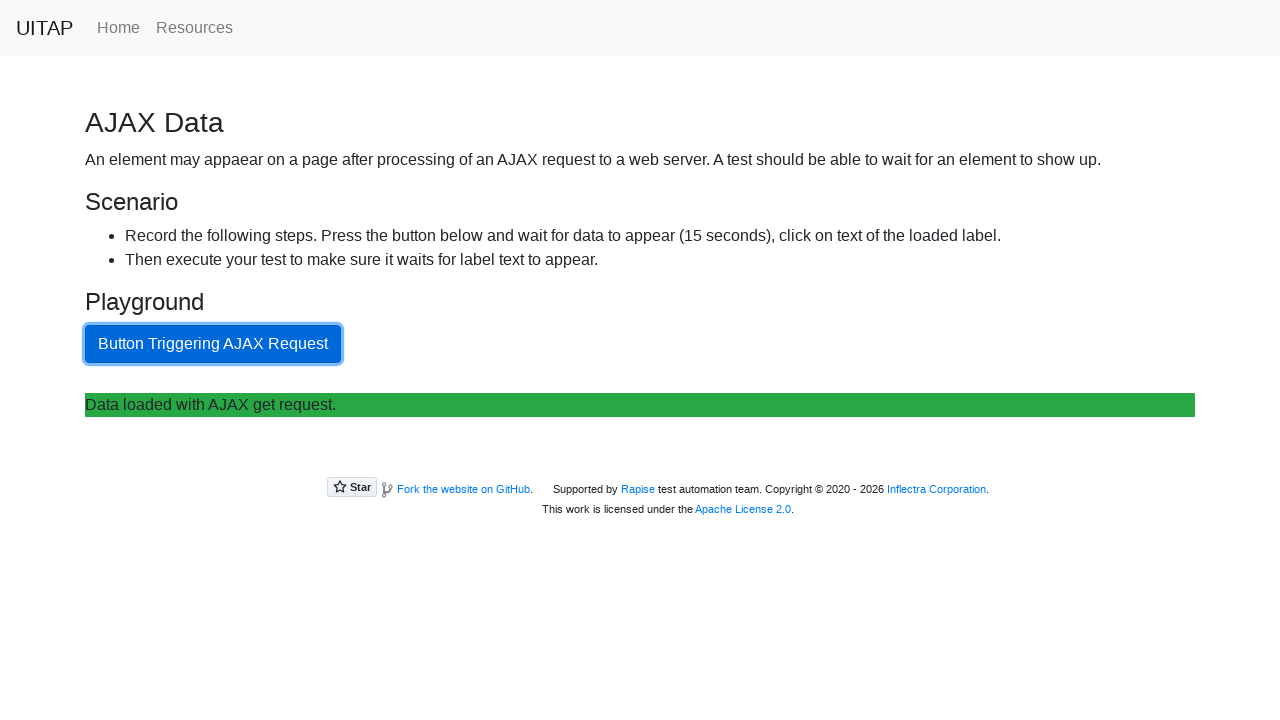

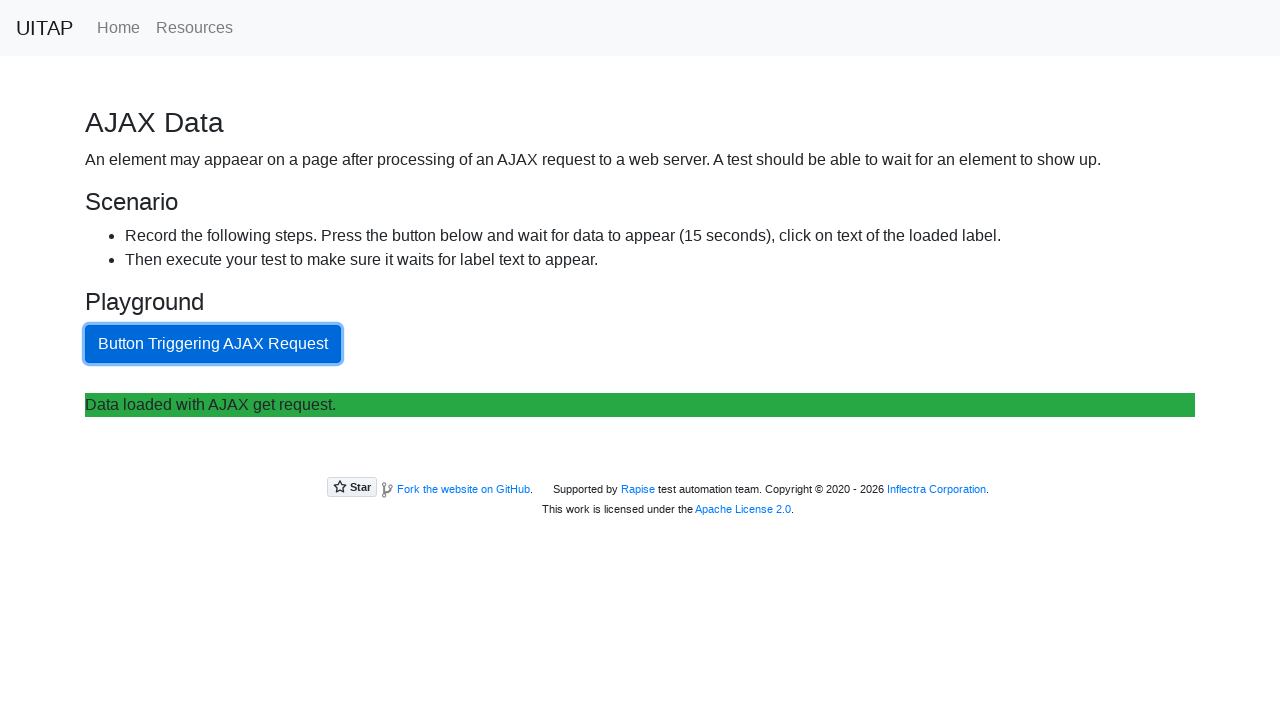